Tests dropdown selection functionality by selecting Option 2 and verifying it becomes selected while Option 1 is not selected

Starting URL: https://the-internet.herokuapp.com/dropdown

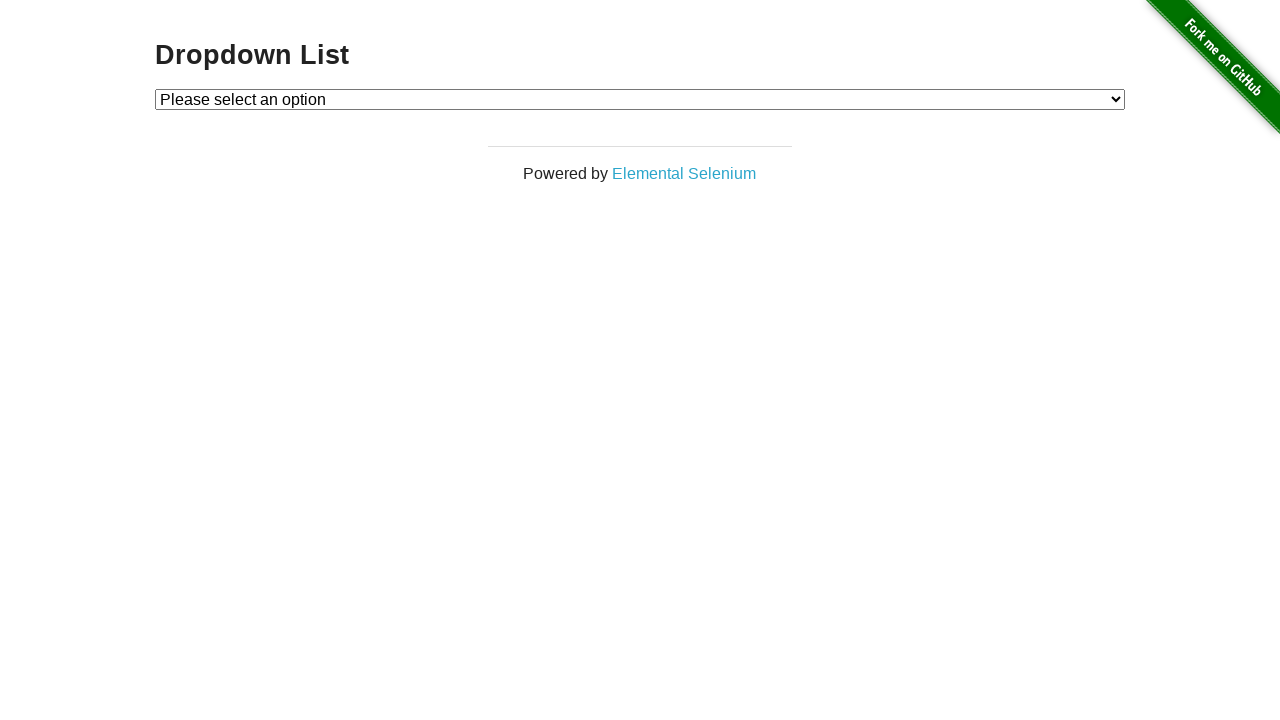

Selected Option 2 from the dropdown on #dropdown
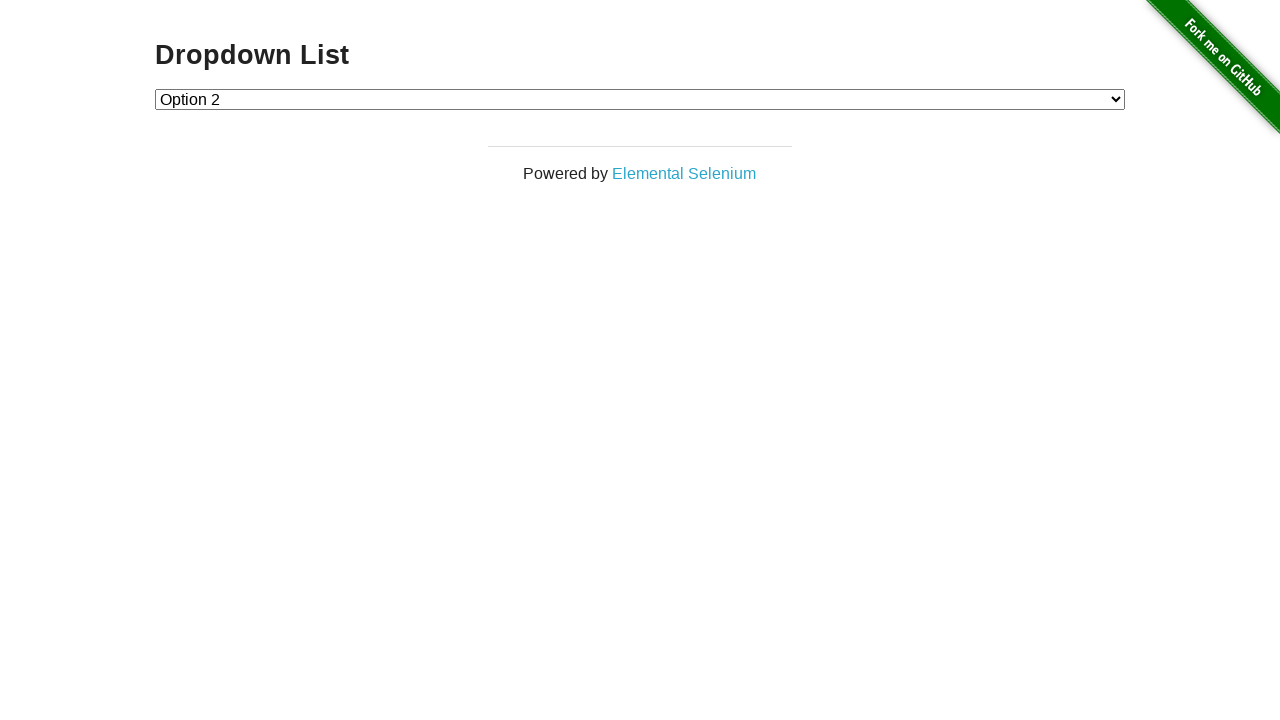

Located Option 2 element
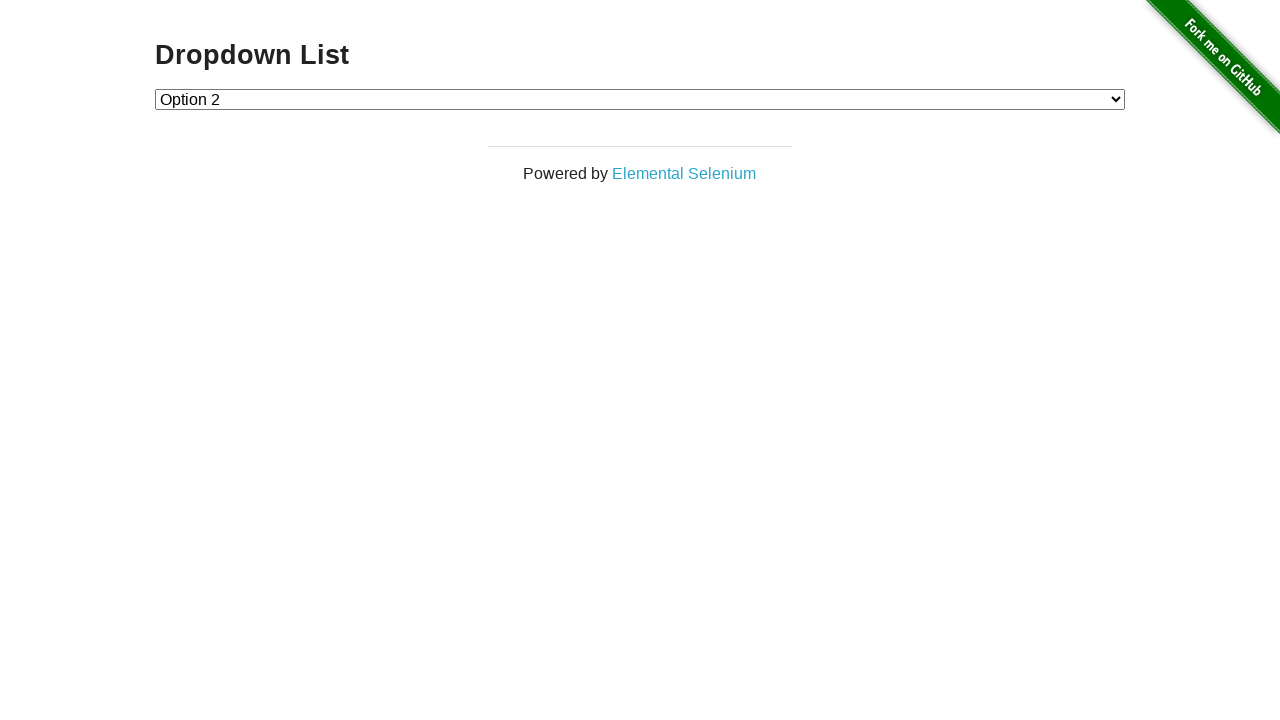

Verified Option 2 is selected
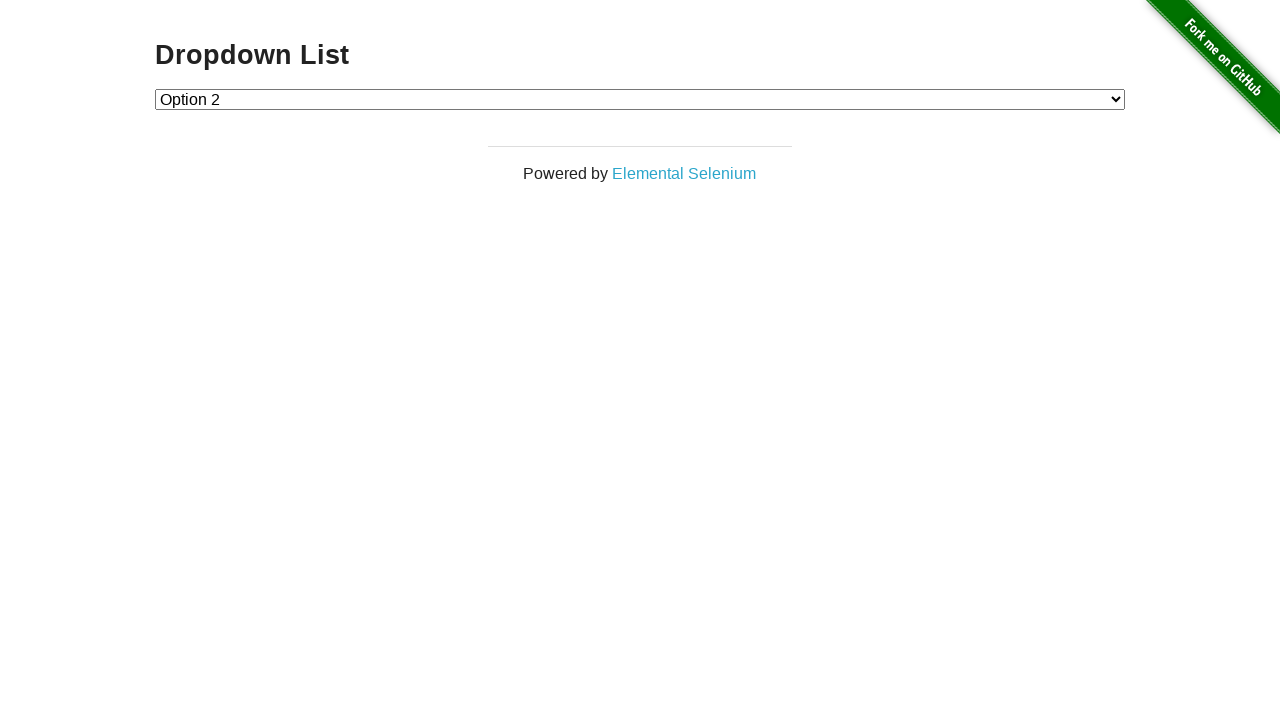

Evaluated whether Option 1 is selected
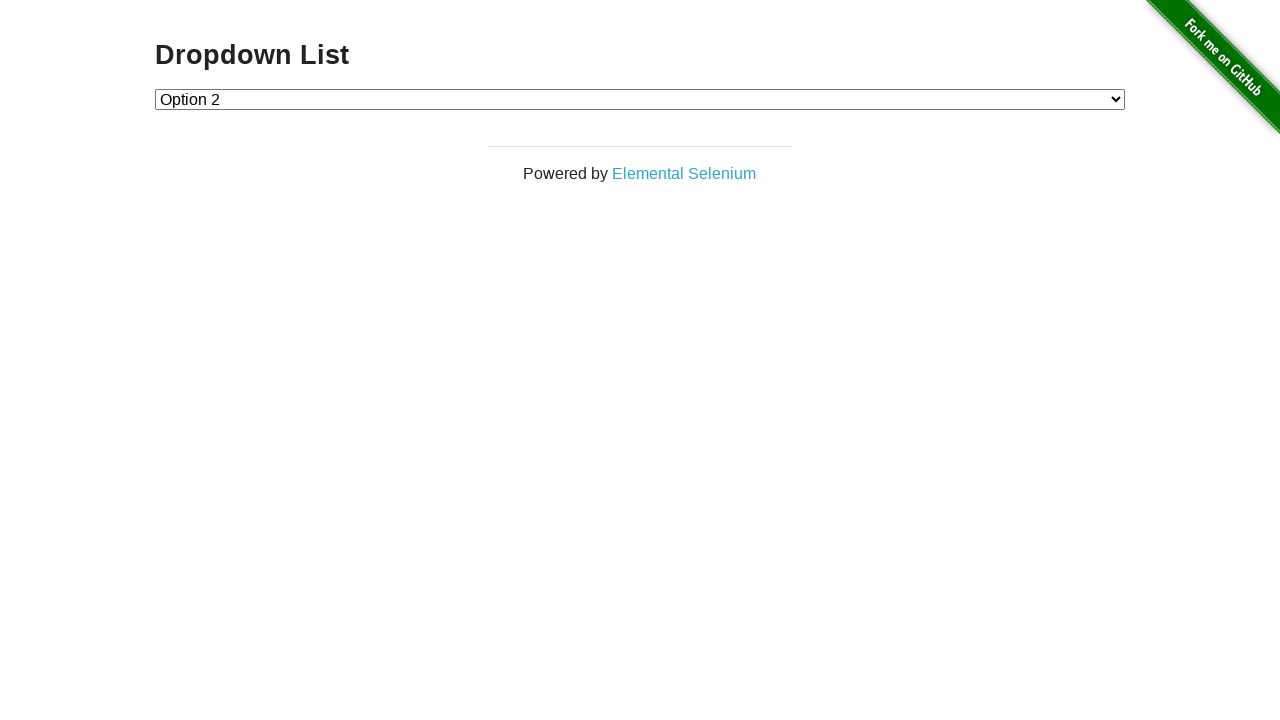

Verified Option 1 is not selected
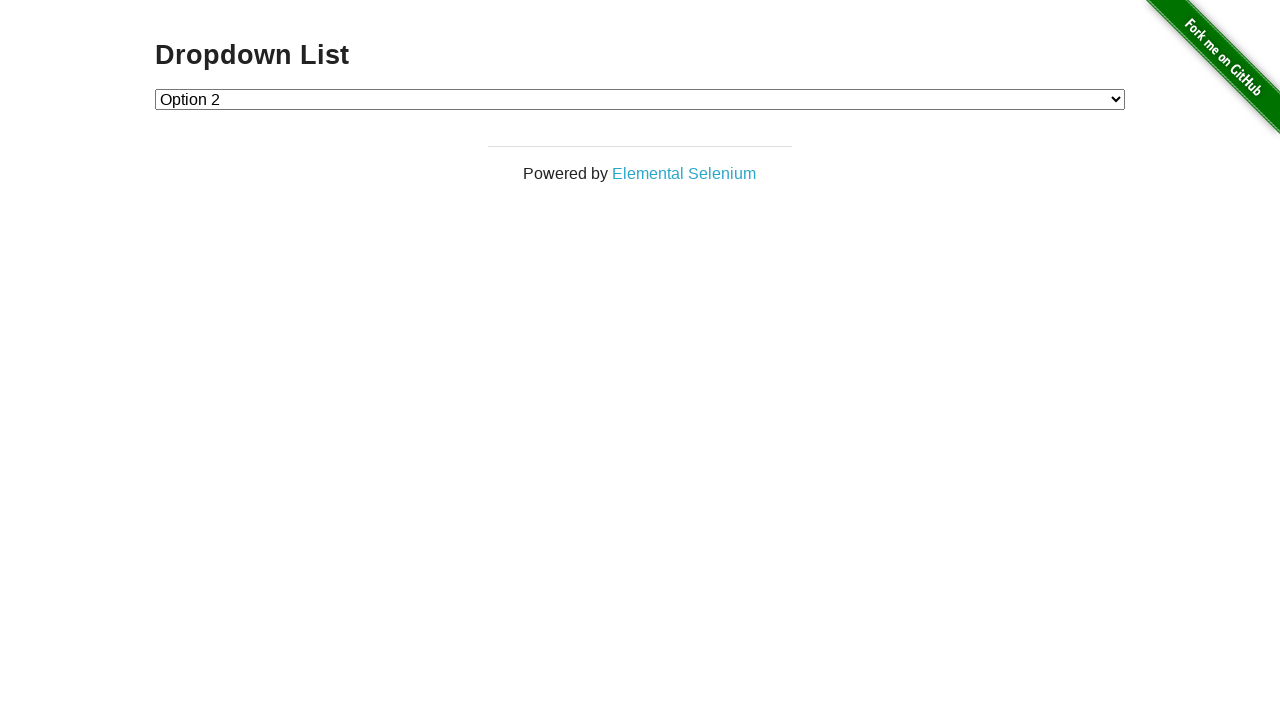

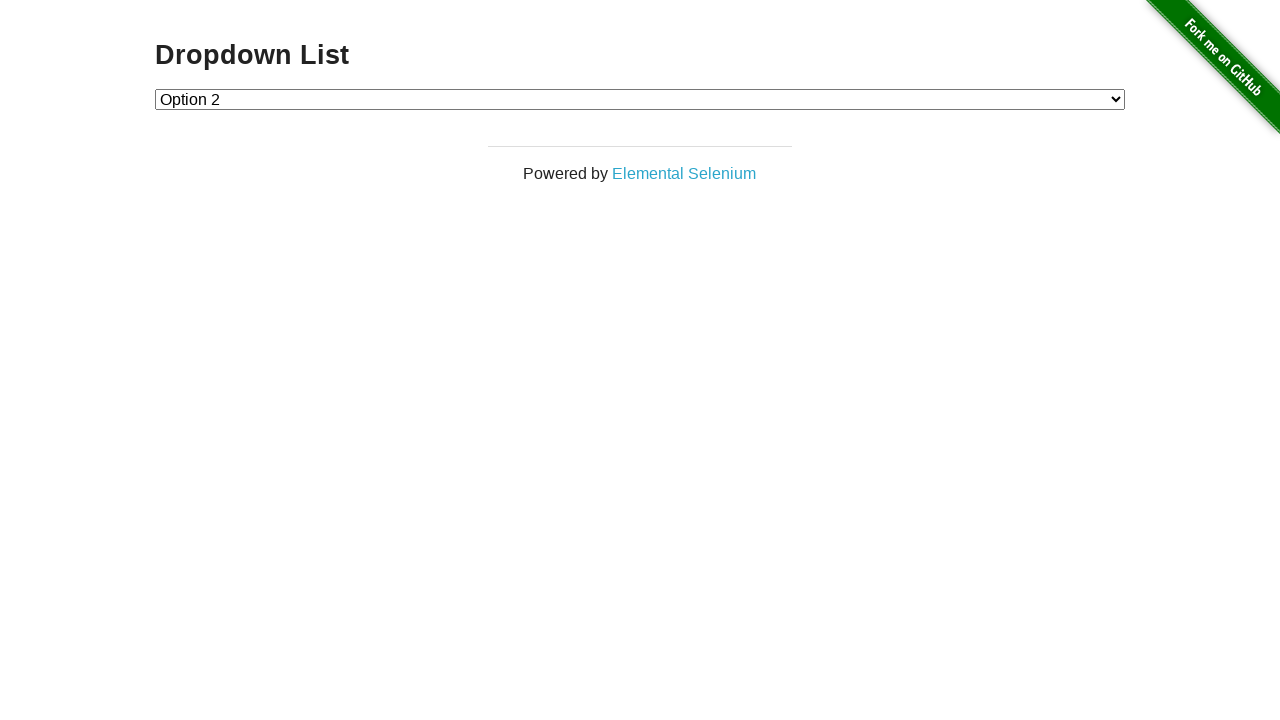